Tests static dropdown selection functionality by selecting currency options using different methods (by index, visible text, and value)

Starting URL: https://rahulshettyacademy.com/dropdownsPractise/

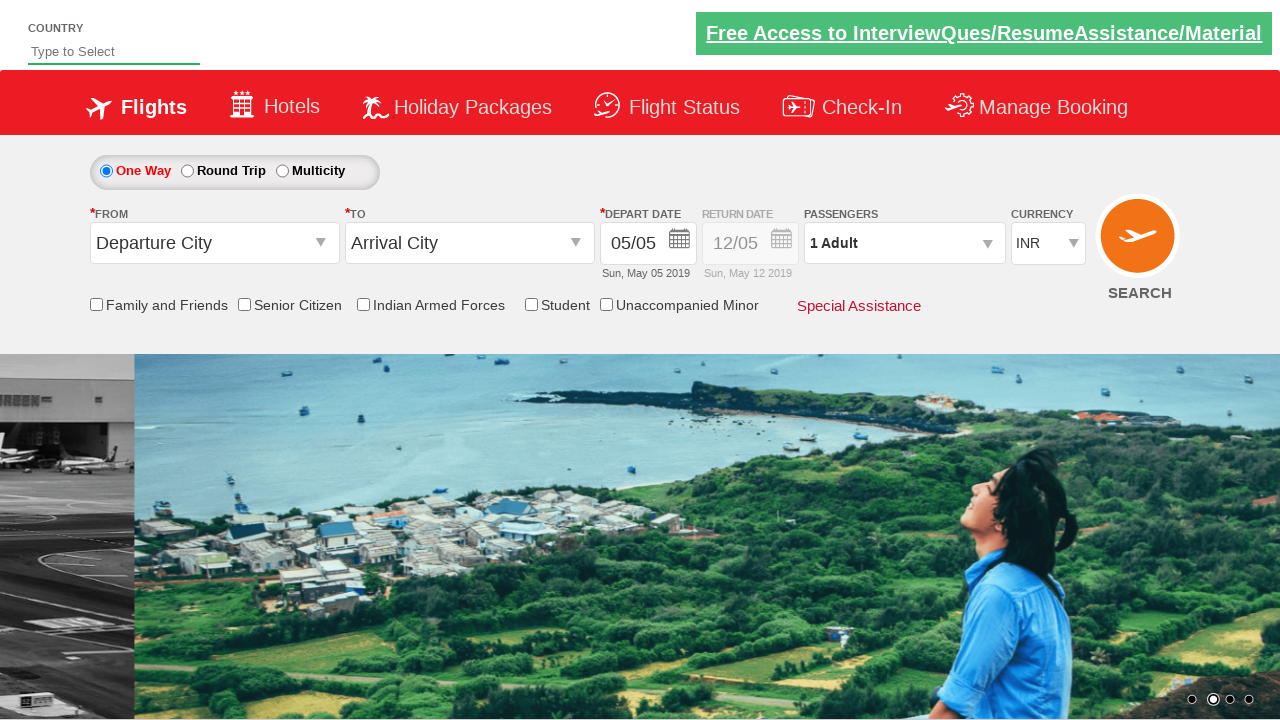

Located the currency dropdown element
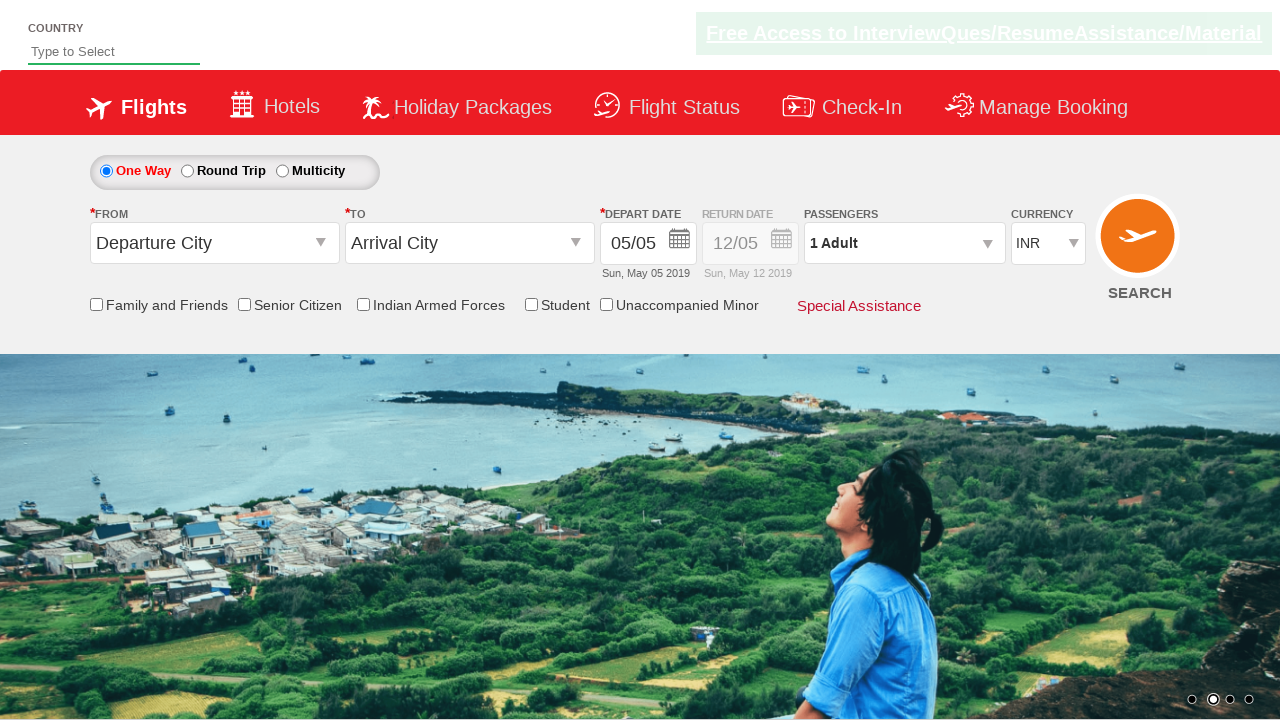

Selected currency dropdown option by index 3 (4th option) on #ctl00_mainContent_DropDownListCurrency
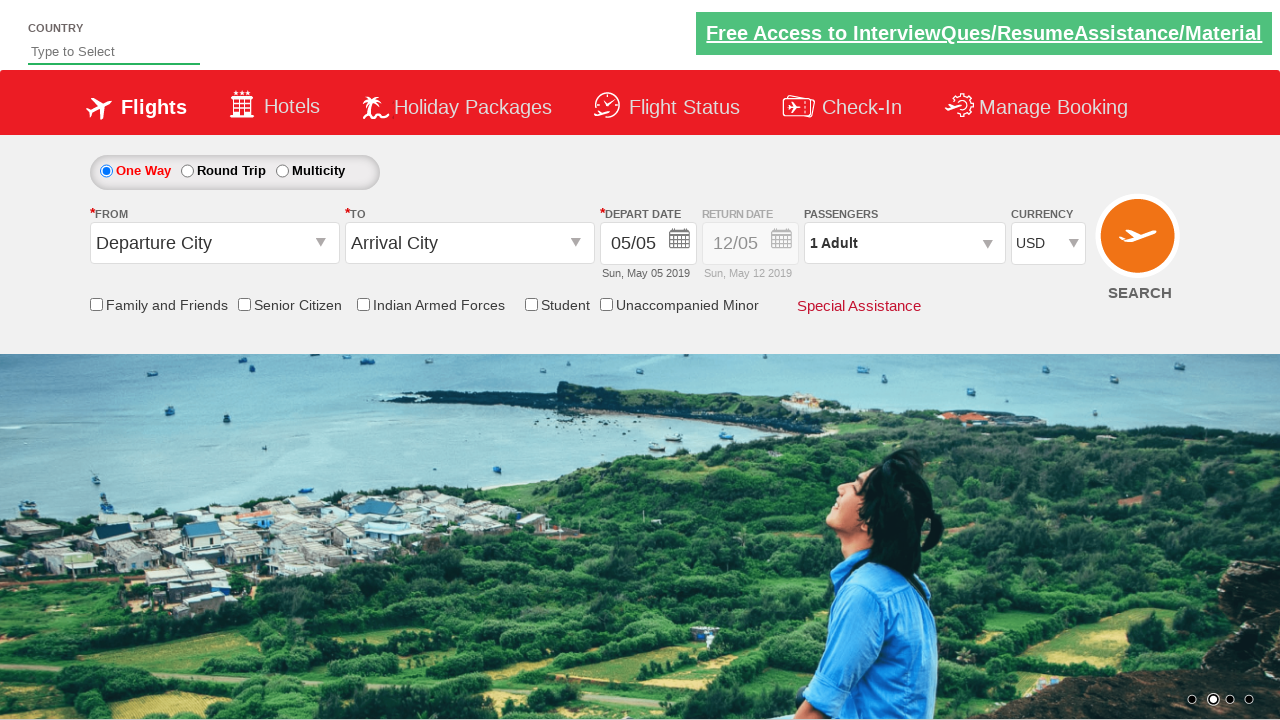

Verified that selected option value is USD
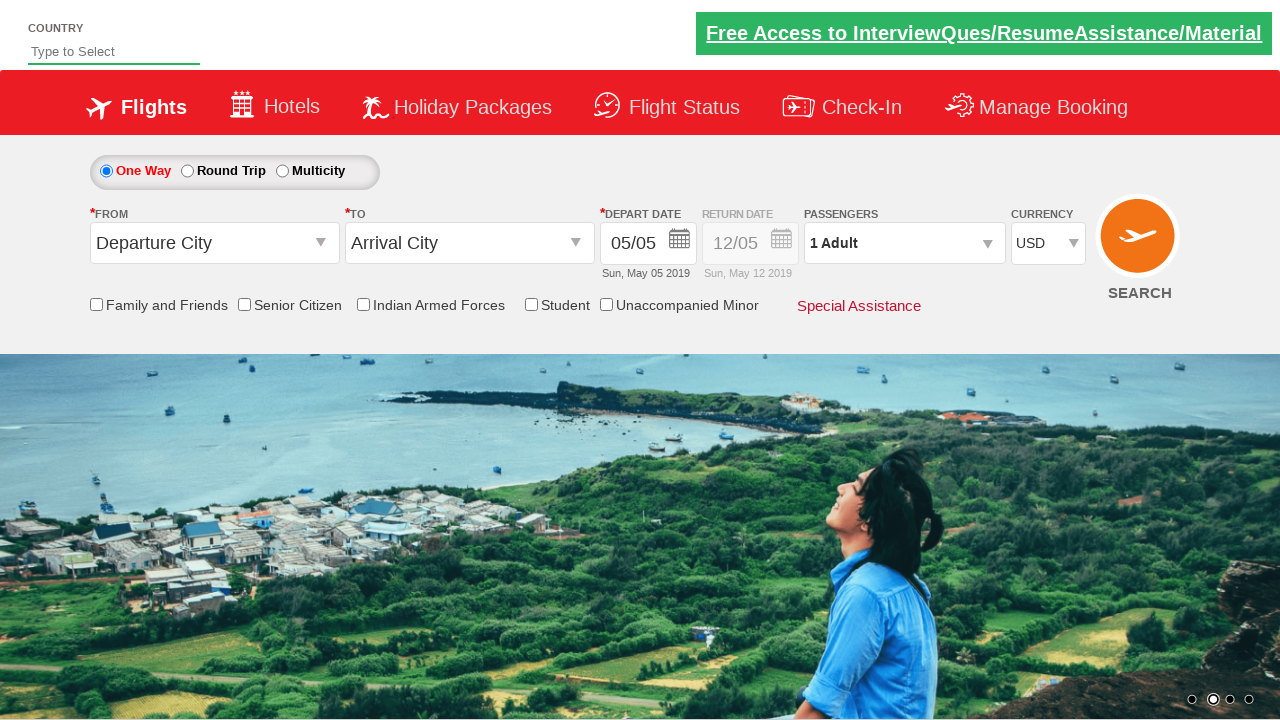

Selected currency dropdown option by visible text AED on #ctl00_mainContent_DropDownListCurrency
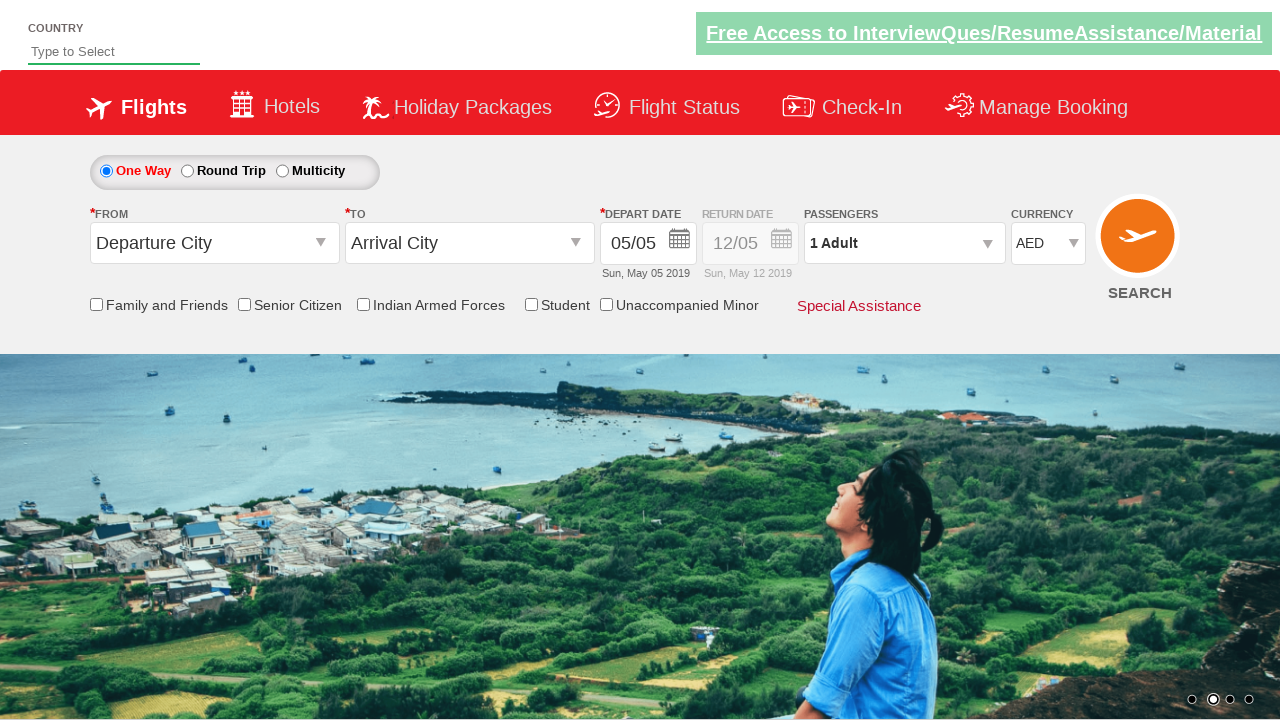

Selected currency dropdown option by value INR on #ctl00_mainContent_DropDownListCurrency
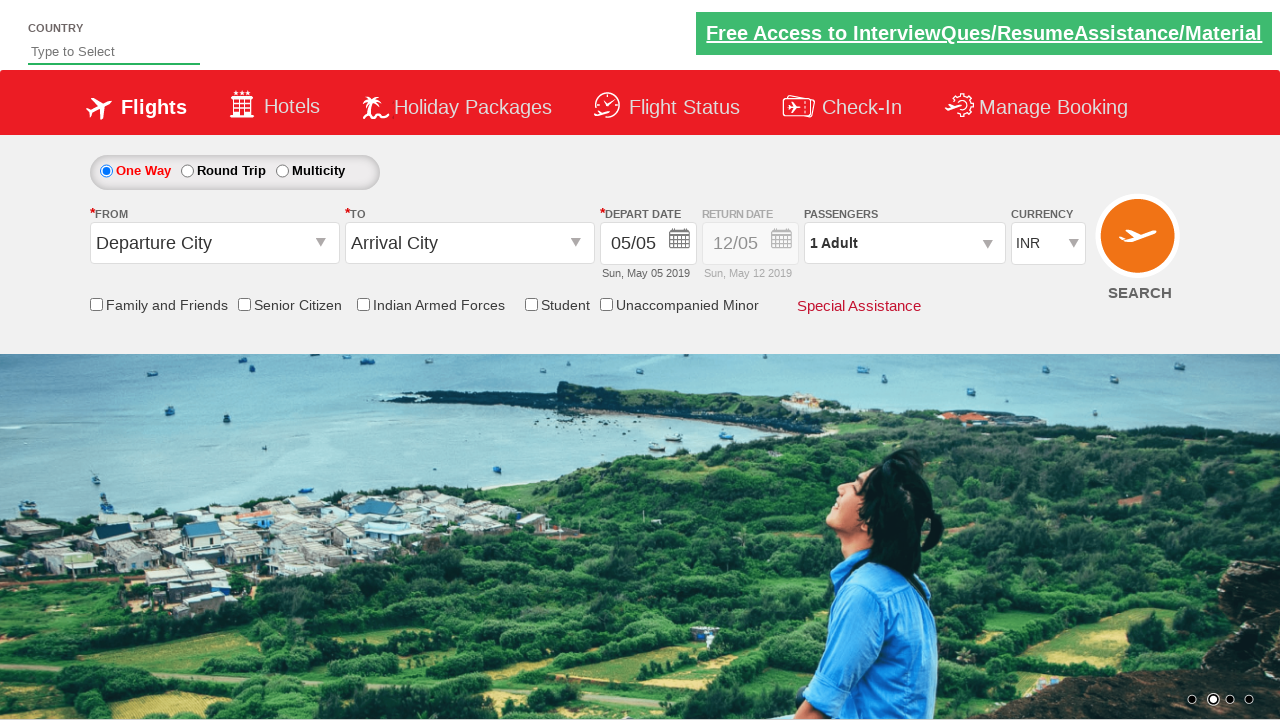

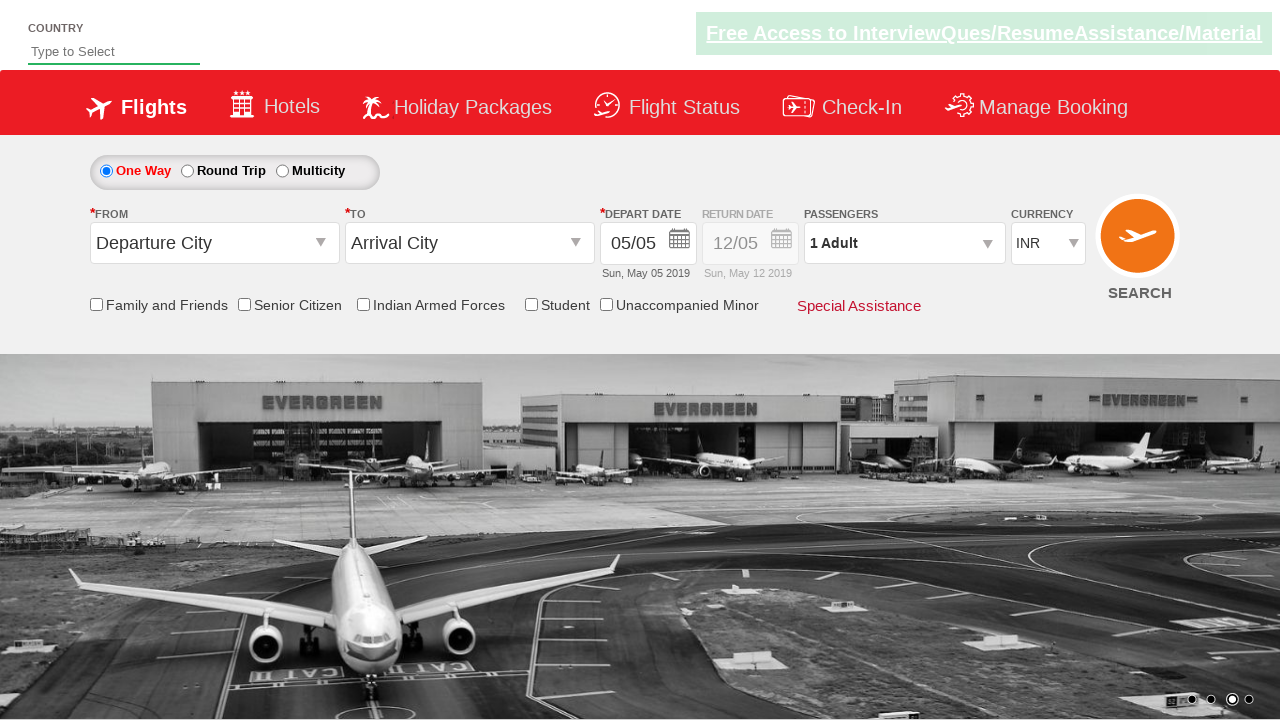